Tests navigation by clicking the "Get started" link and verifying the URL changes to contain "intro"

Starting URL: https://playwright.dev/

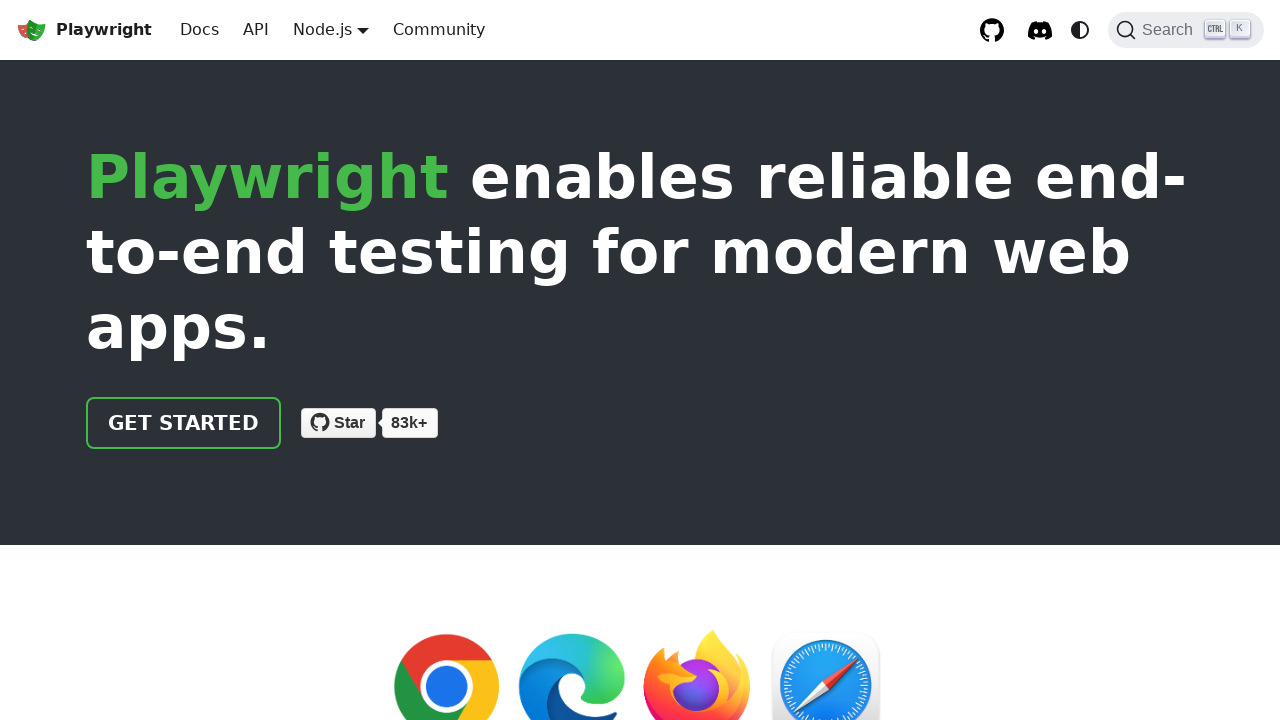

Clicked 'Get started' link at (184, 423) on internal:role=link[name="Get started"i]
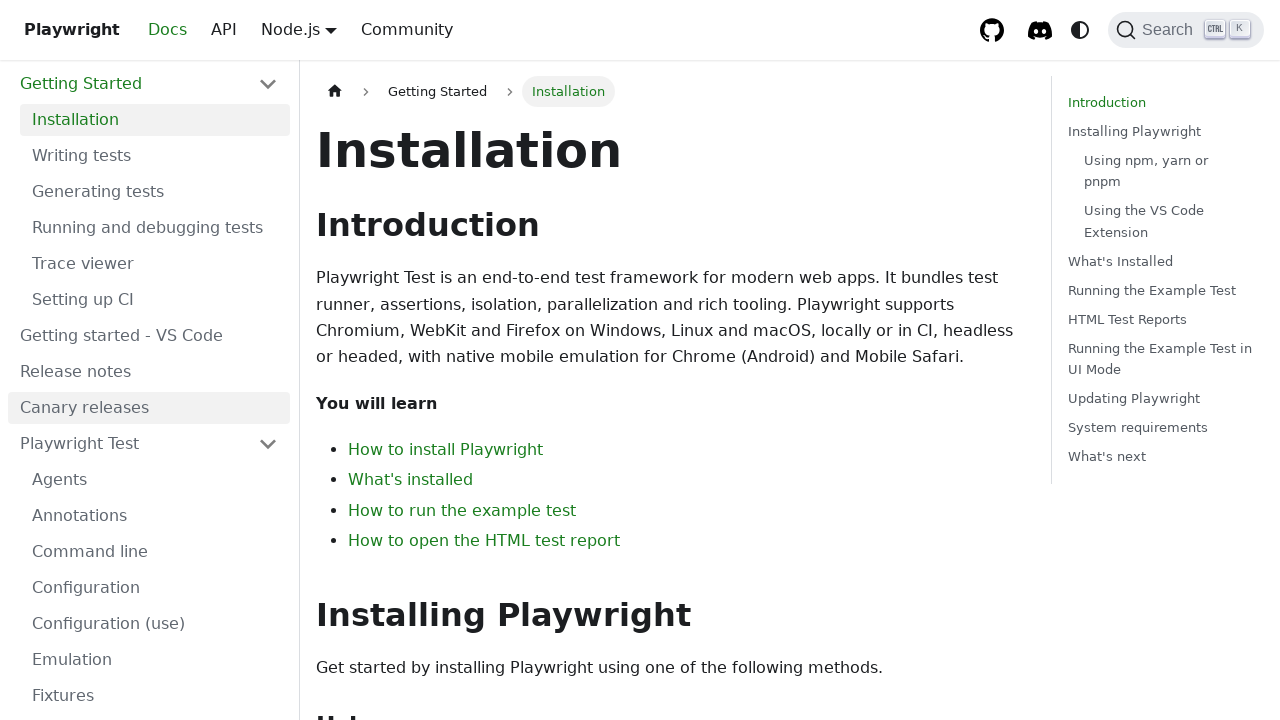

Verified URL contains 'intro'
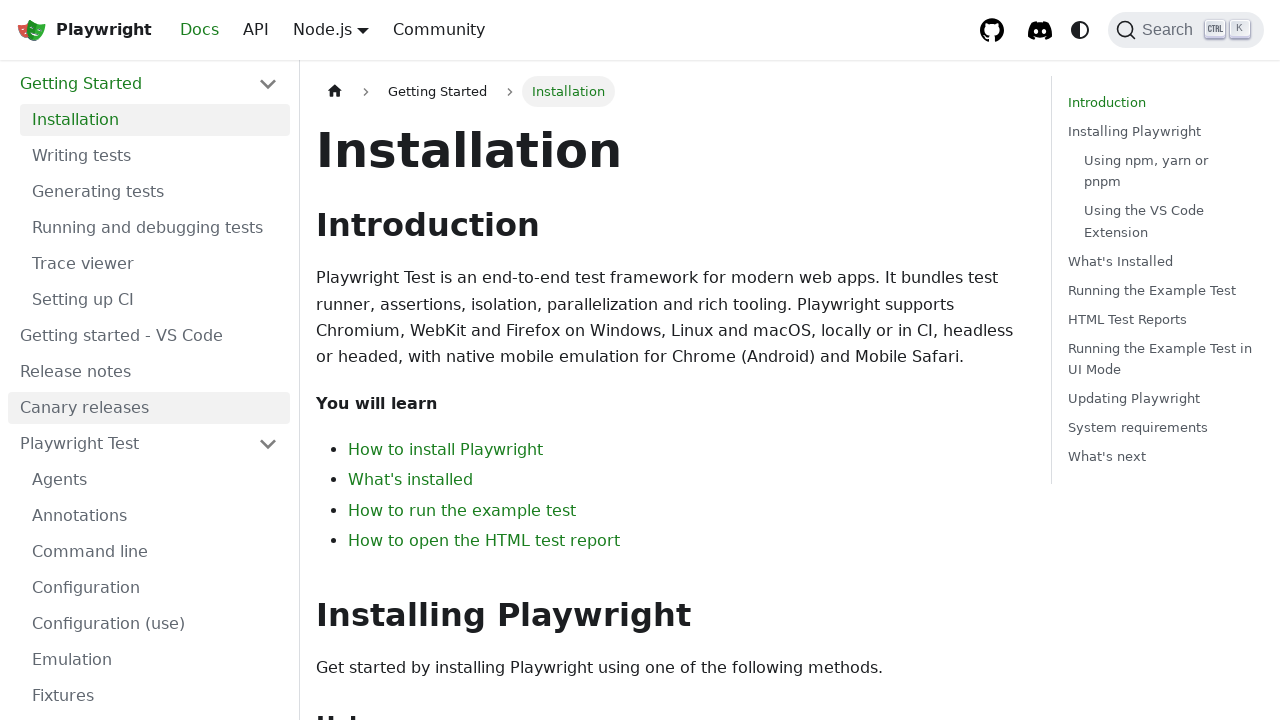

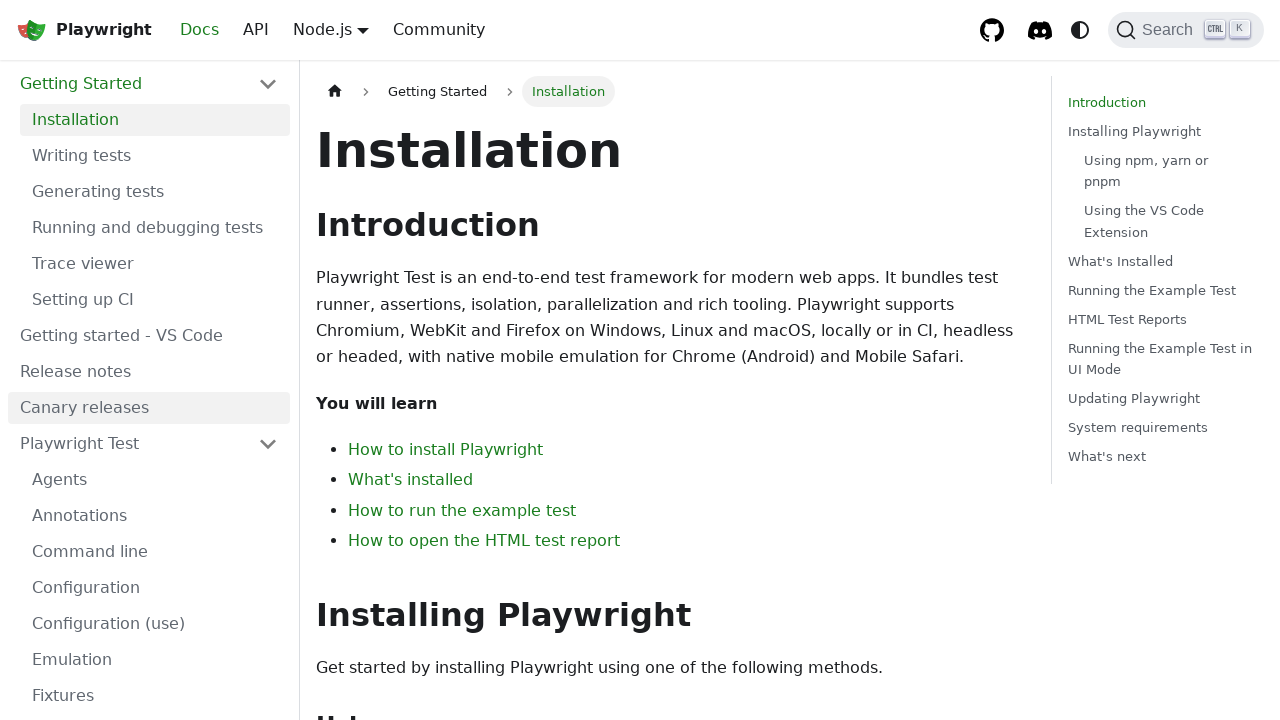